Tests that the navigation contains links to all required pages (index, hitta-hit, personal)

Starting URL: https://ntig-uppsala.github.io/Frisor-Saxe/index.html

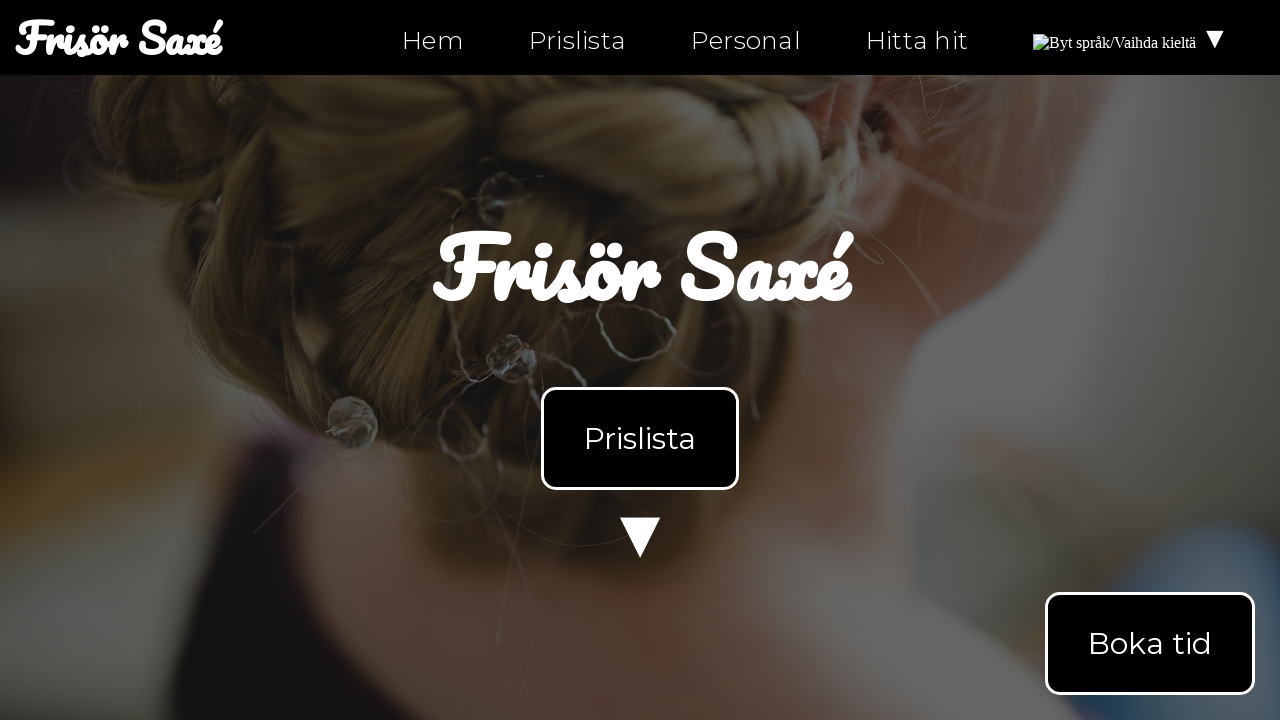

Navigated to index.html
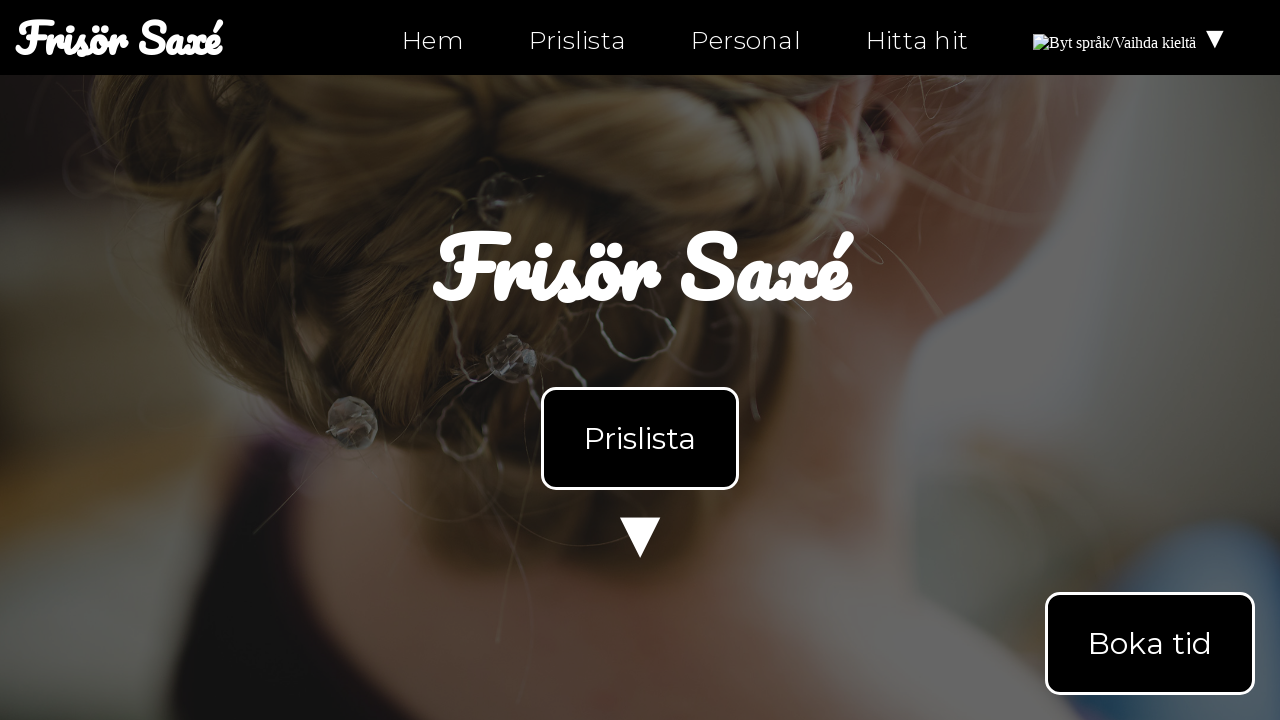

Navigation element loaded on index.html
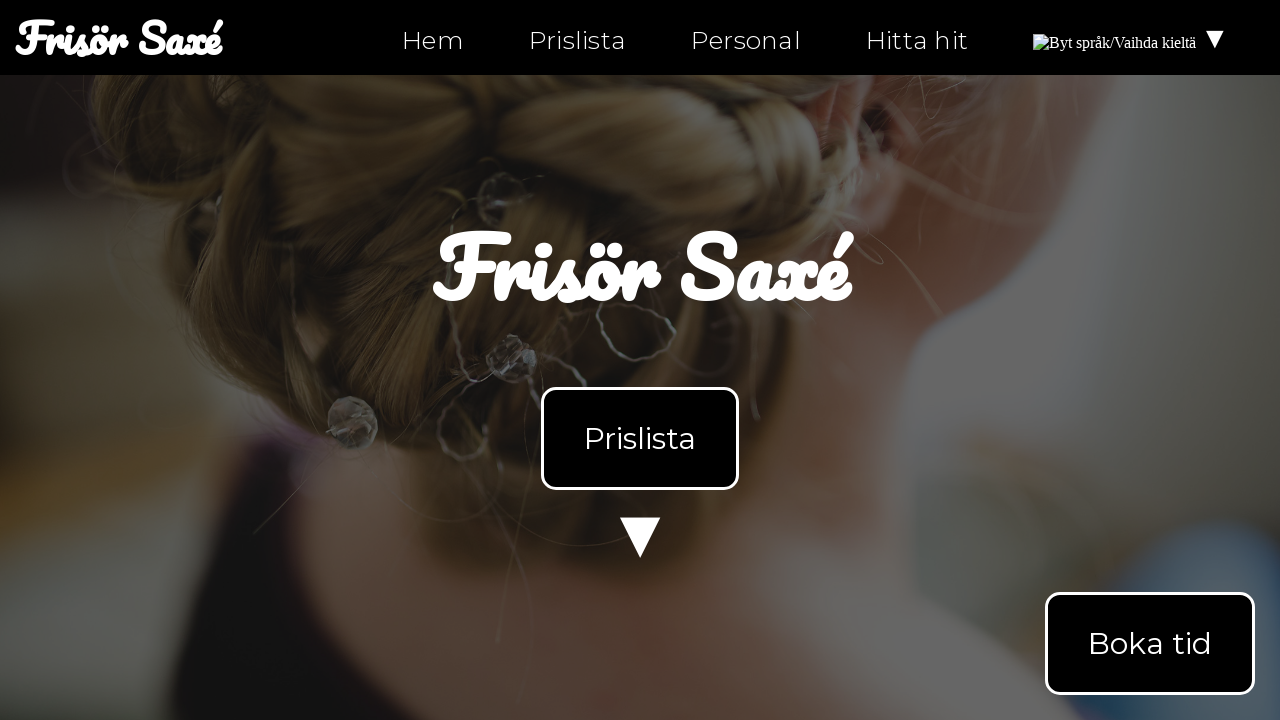

Retrieved all navigation links from index.html
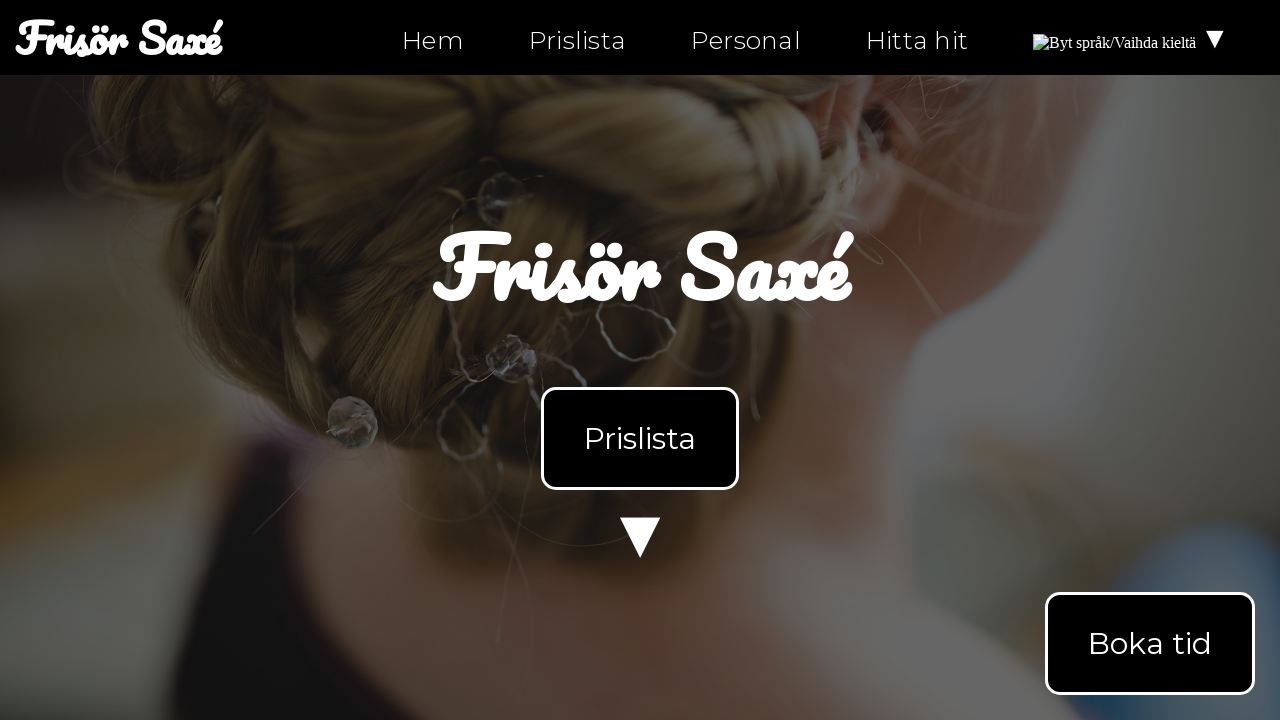

Extracted link hrefs from navigation on index.html: ['index.html', 'index.html', 'index.html#products', 'personal.html', 'hitta-hit.html', 'index.html', 'index-fi.html']
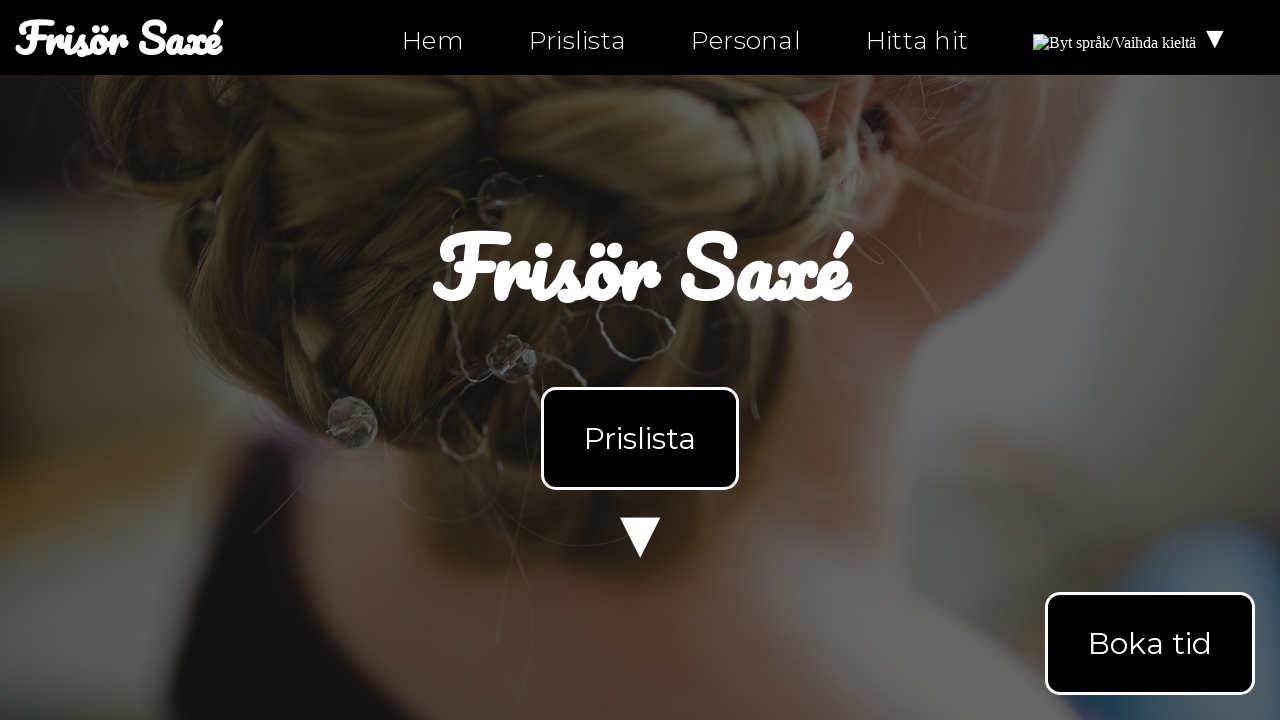

Verified index.html exists in navigation on index.html
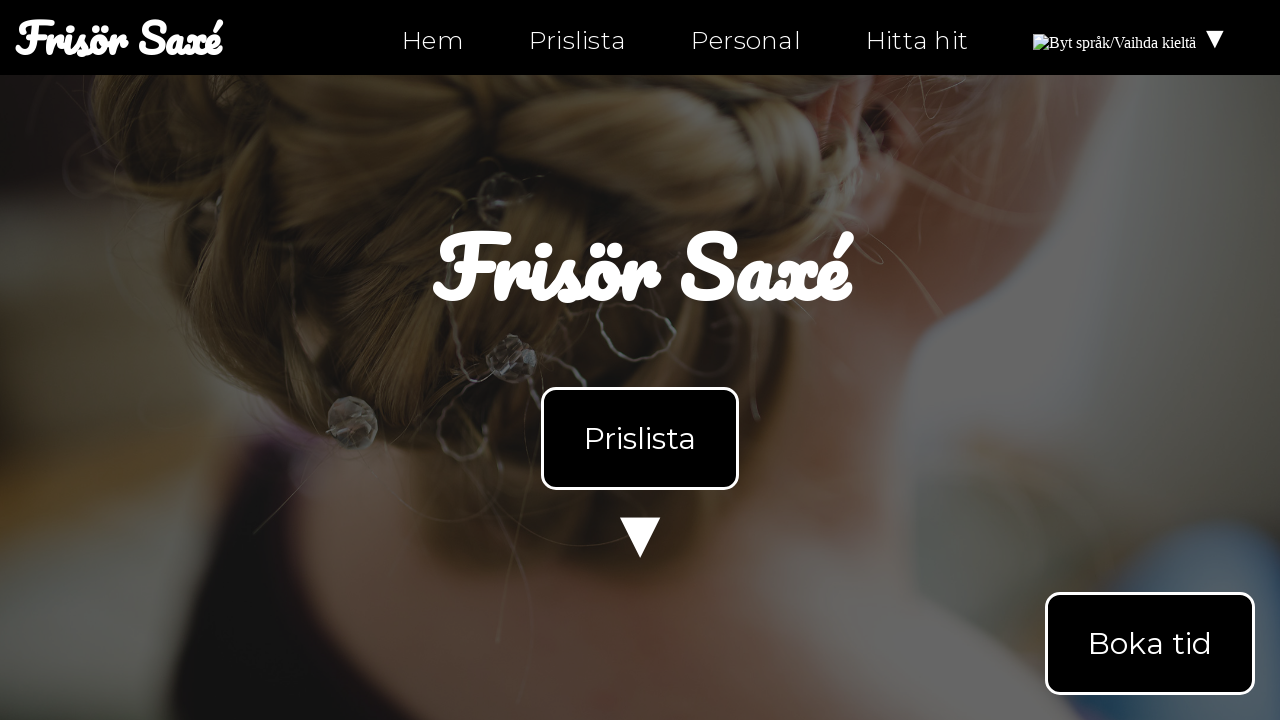

Verified hitta-hit.html exists in navigation on index.html
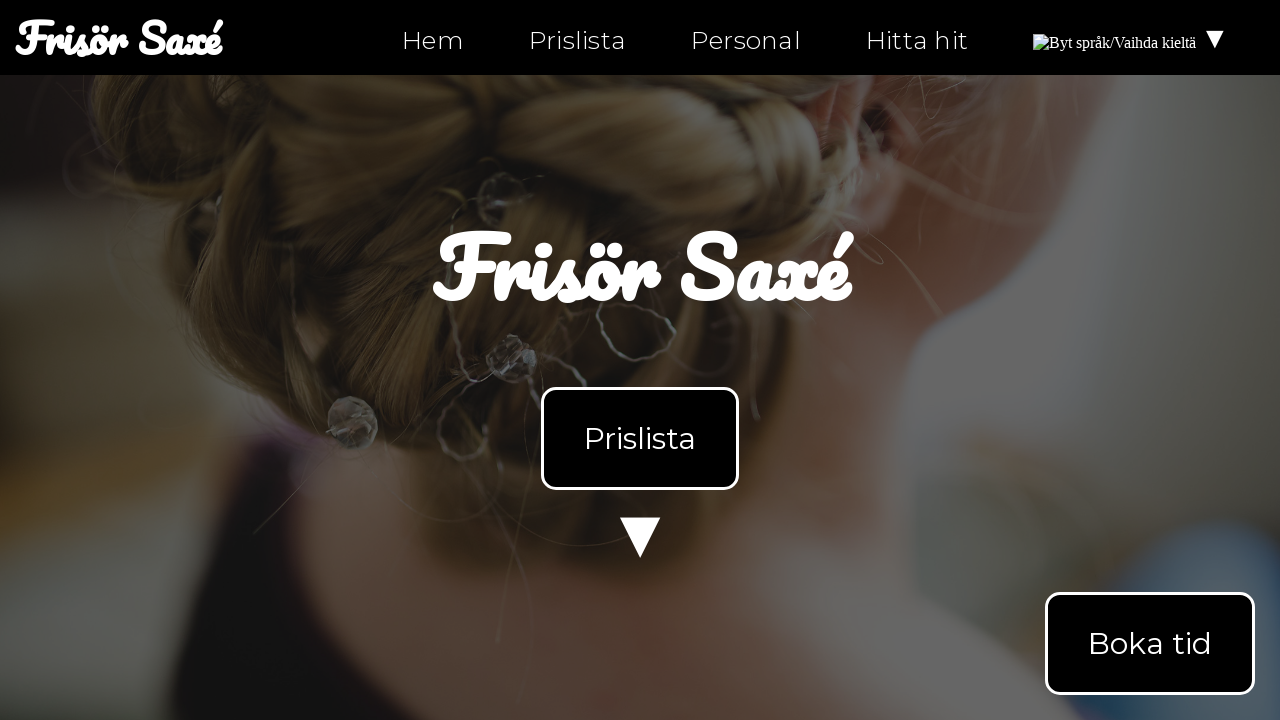

Verified personal.html exists in navigation on index.html
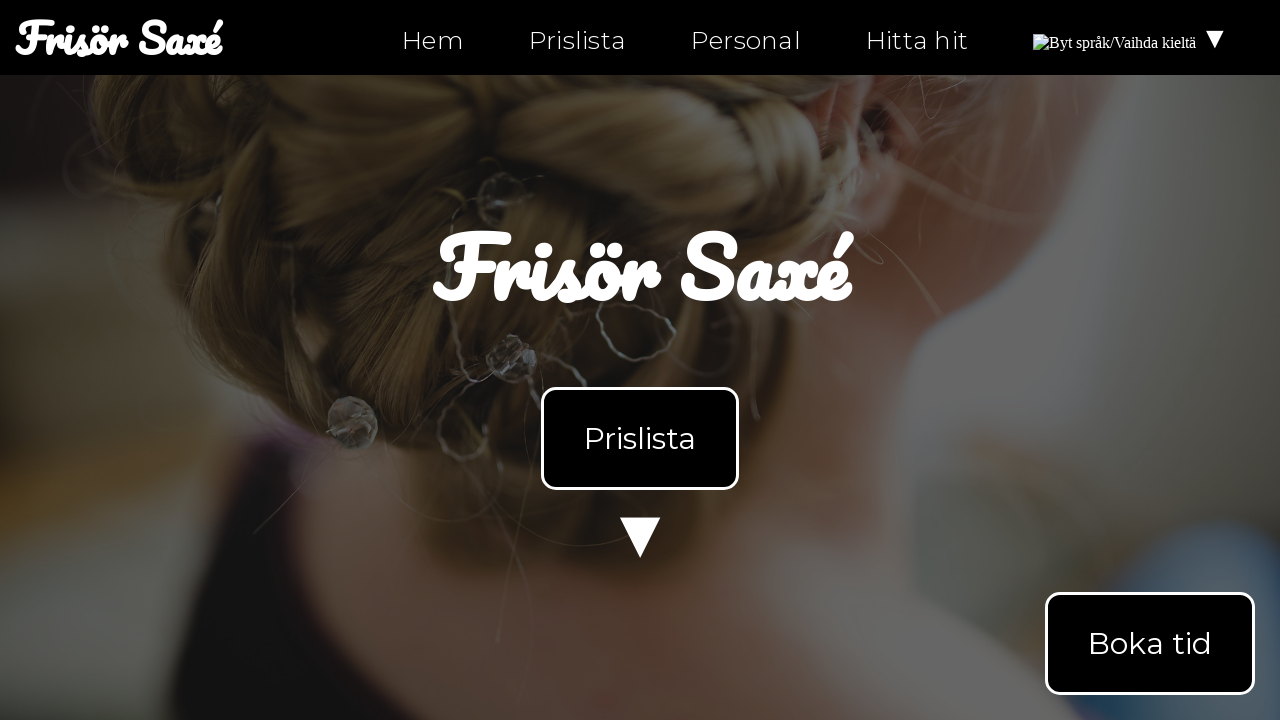

Navigated to personal.html
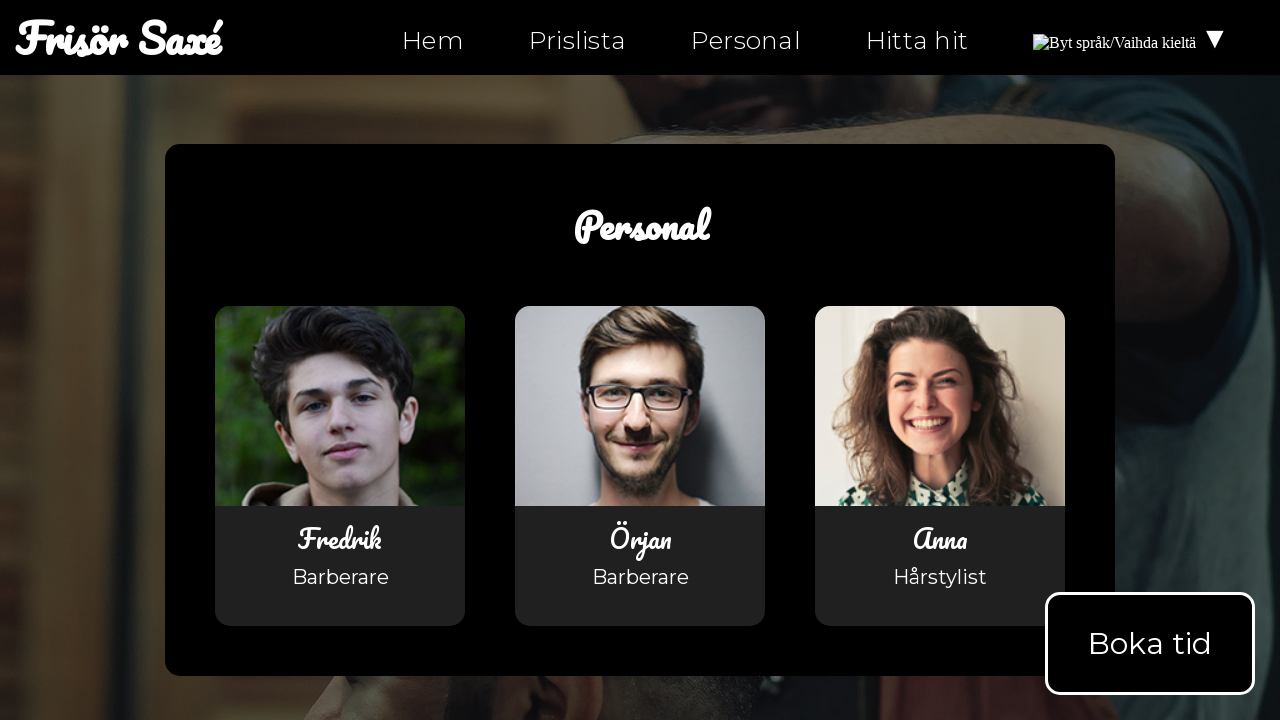

Navigation element loaded on personal.html
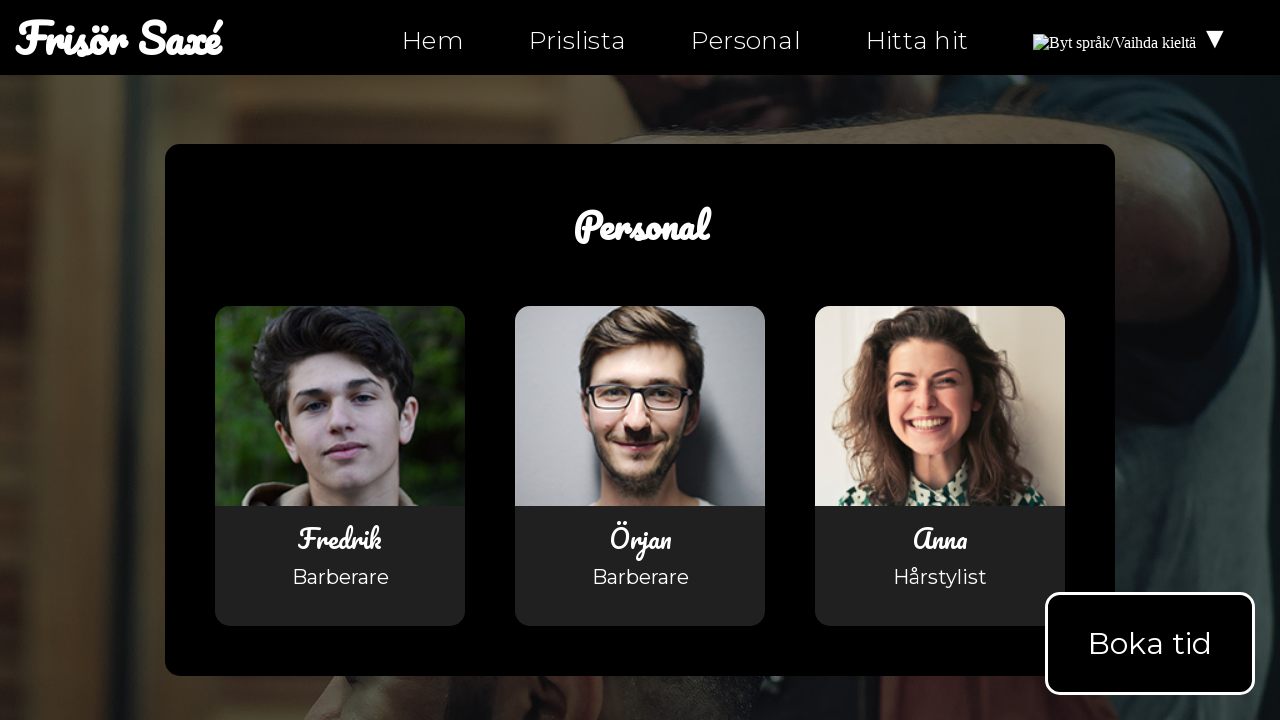

Retrieved all navigation links from personal.html
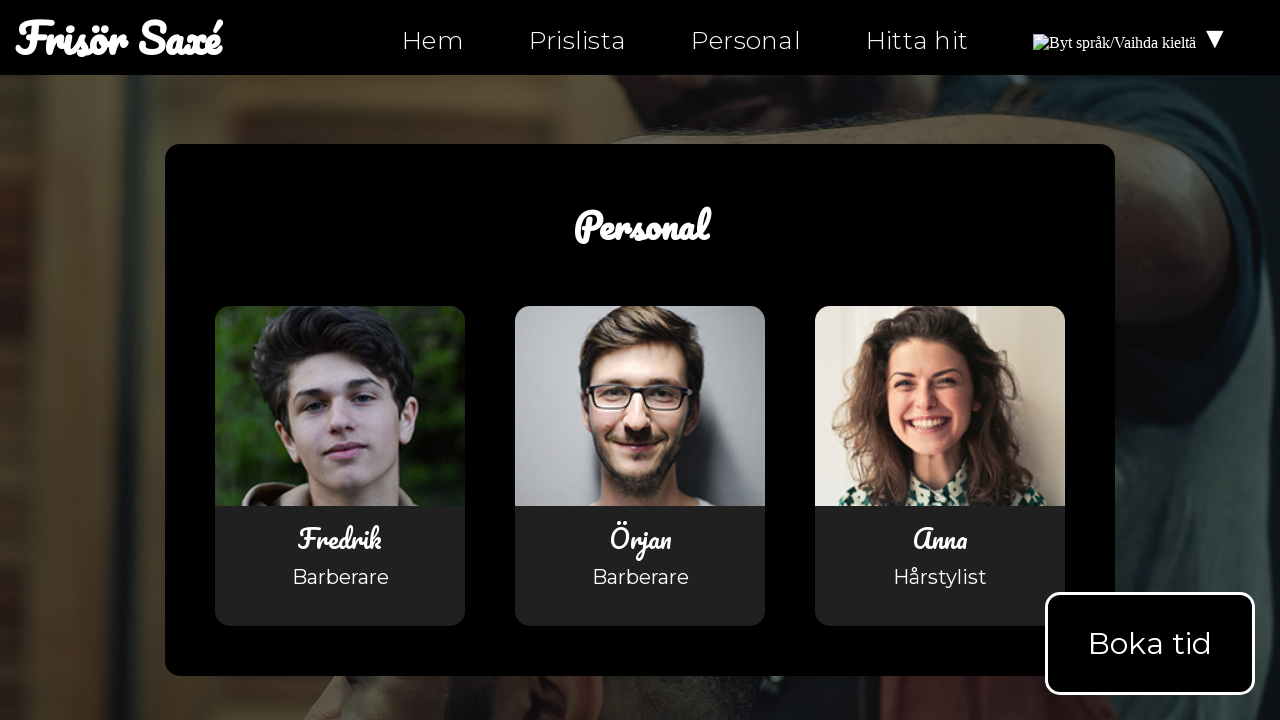

Extracted link hrefs from navigation on personal.html: ['index.html', 'index.html', 'index.html#products', 'personal.html', 'hitta-hit.html', 'personal.html', 'personal-fi.html']
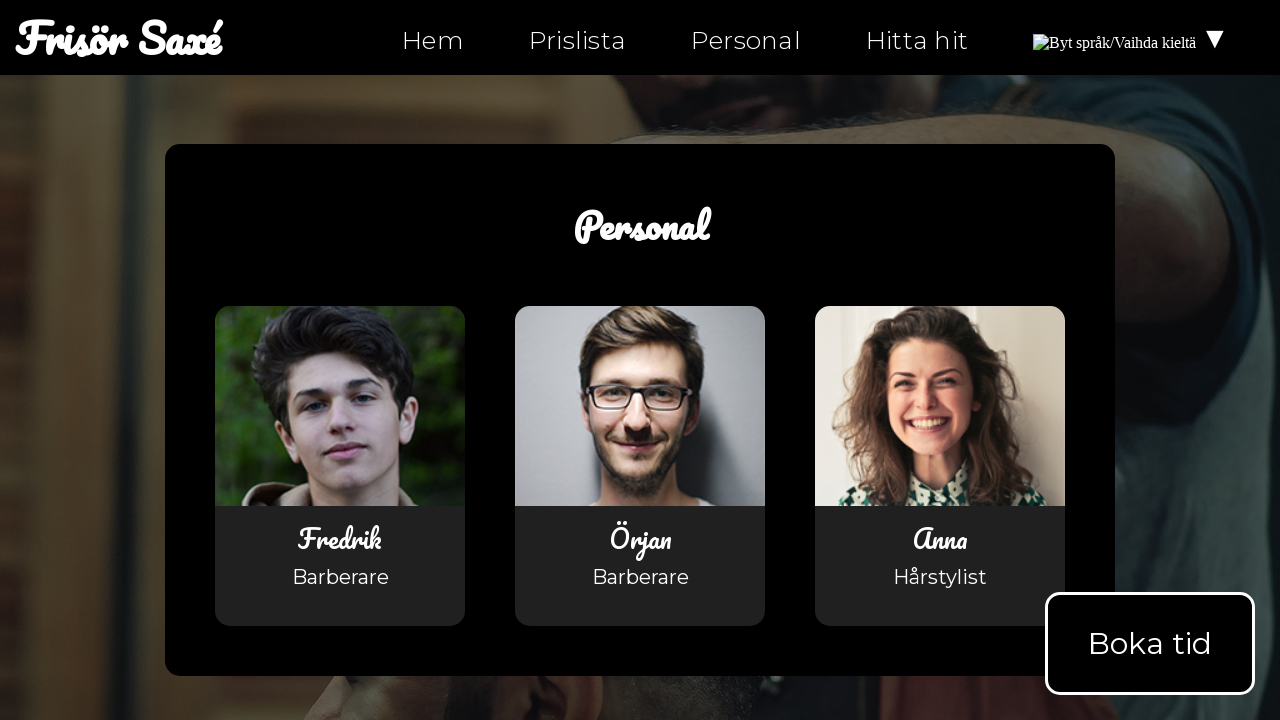

Verified index.html exists in navigation on personal.html
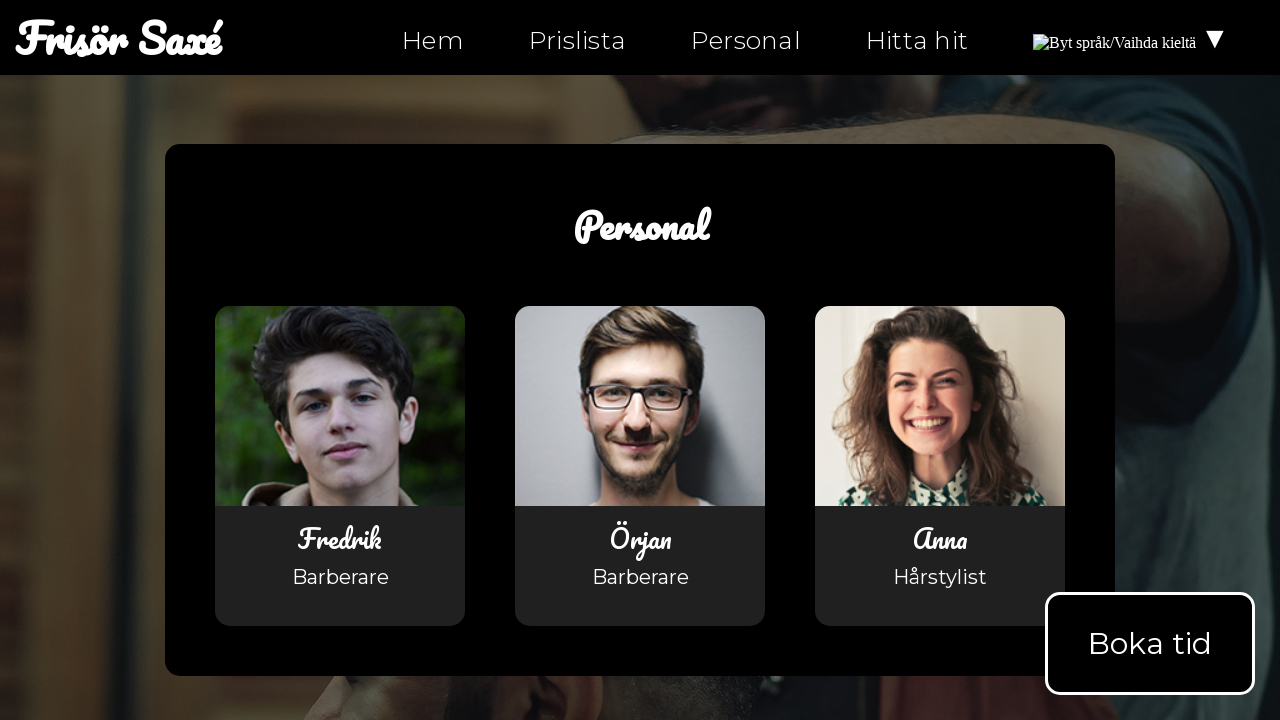

Verified hitta-hit.html exists in navigation on personal.html
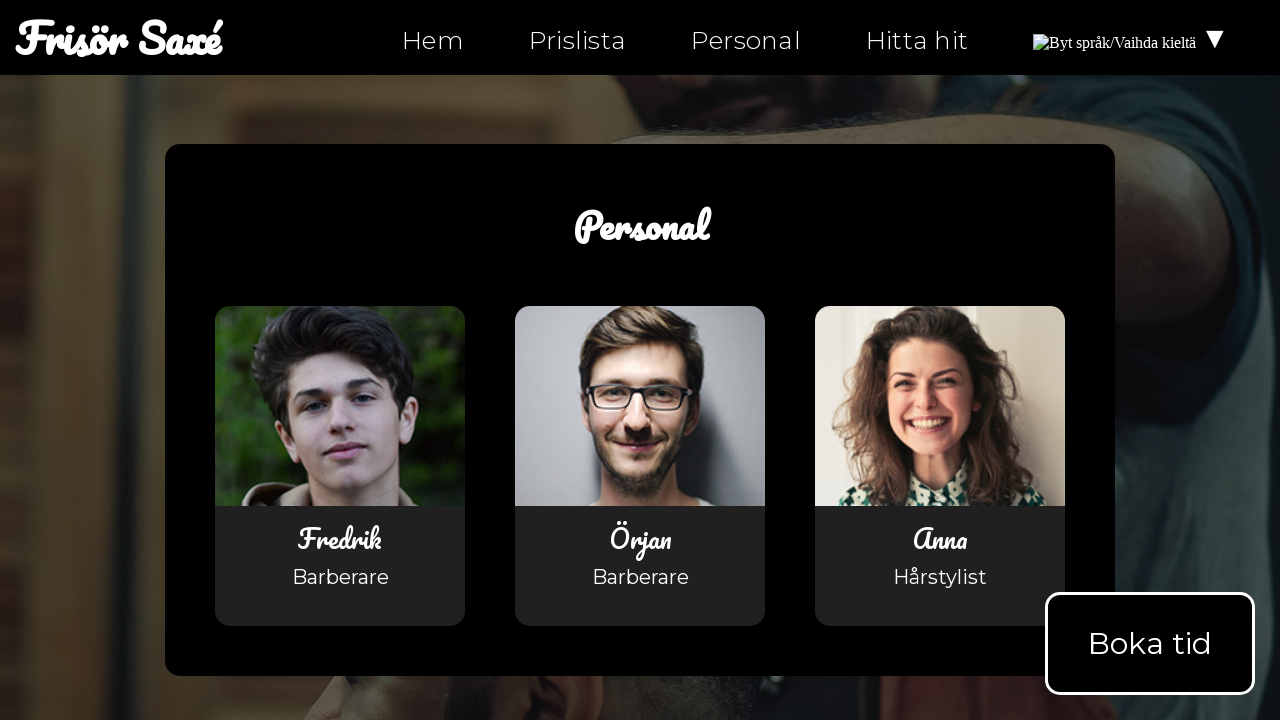

Verified personal.html exists in navigation on personal.html
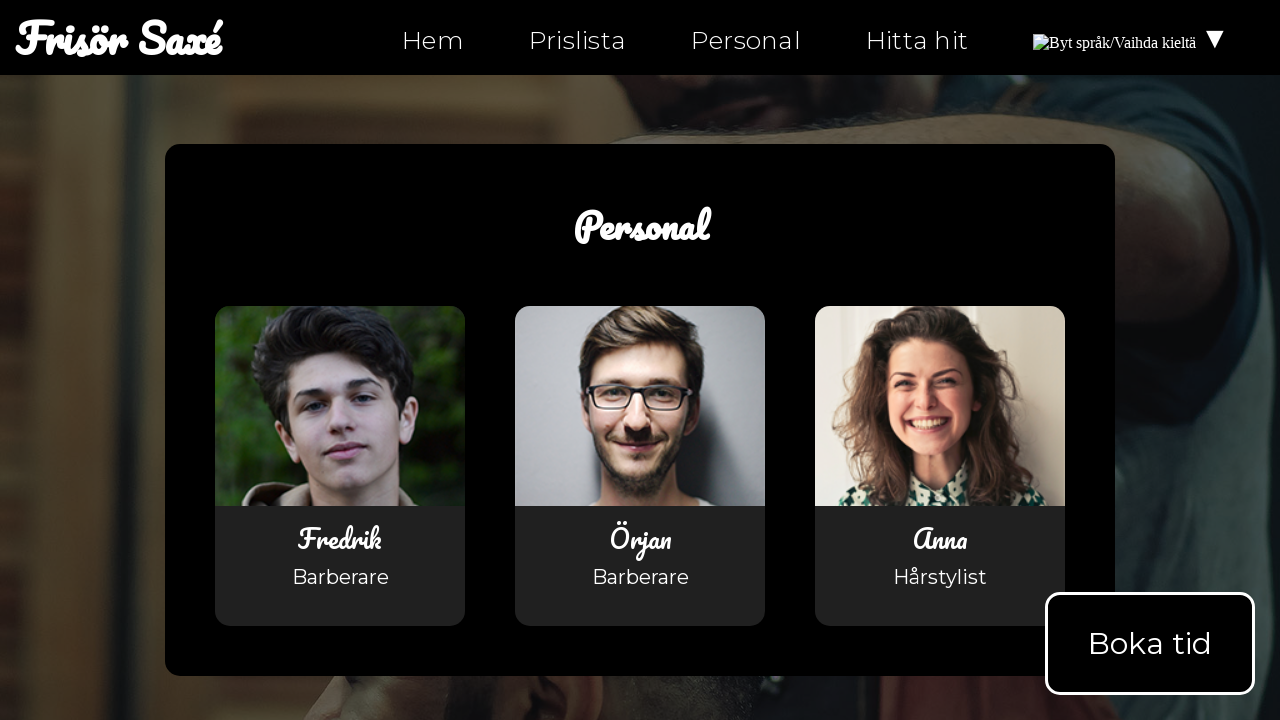

Navigated to hitta-hit.html
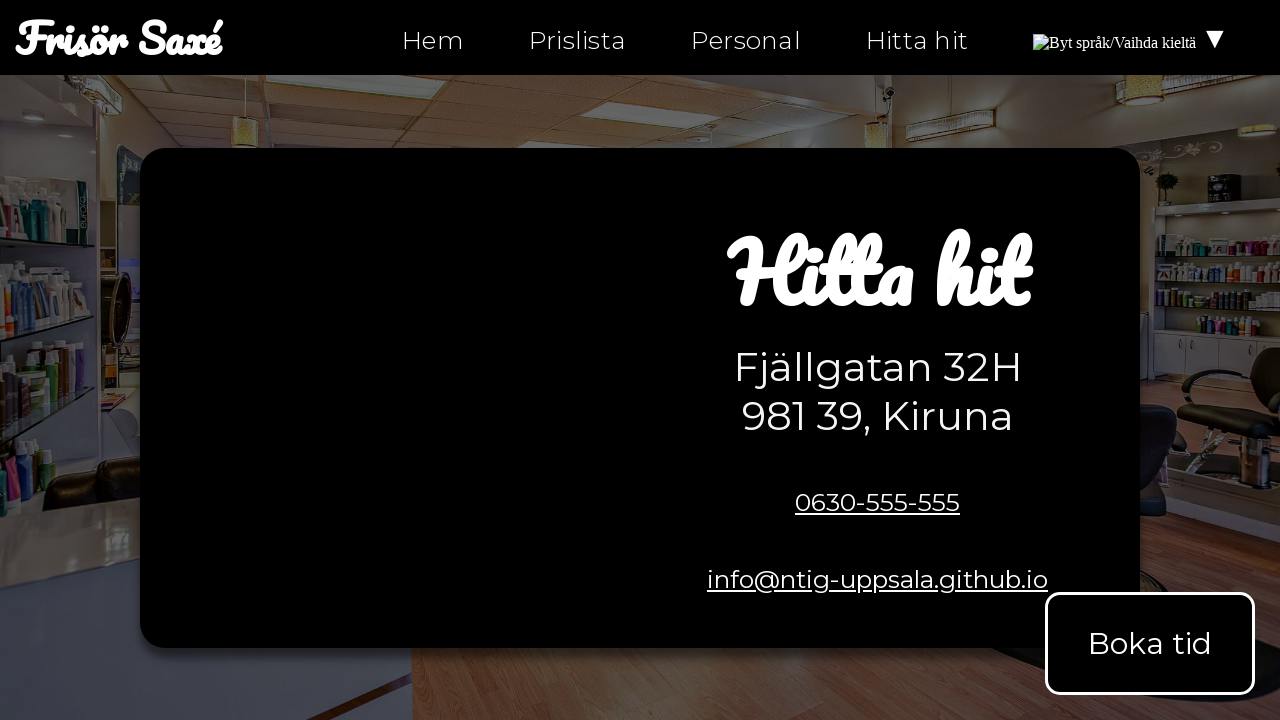

Navigation element loaded on hitta-hit.html
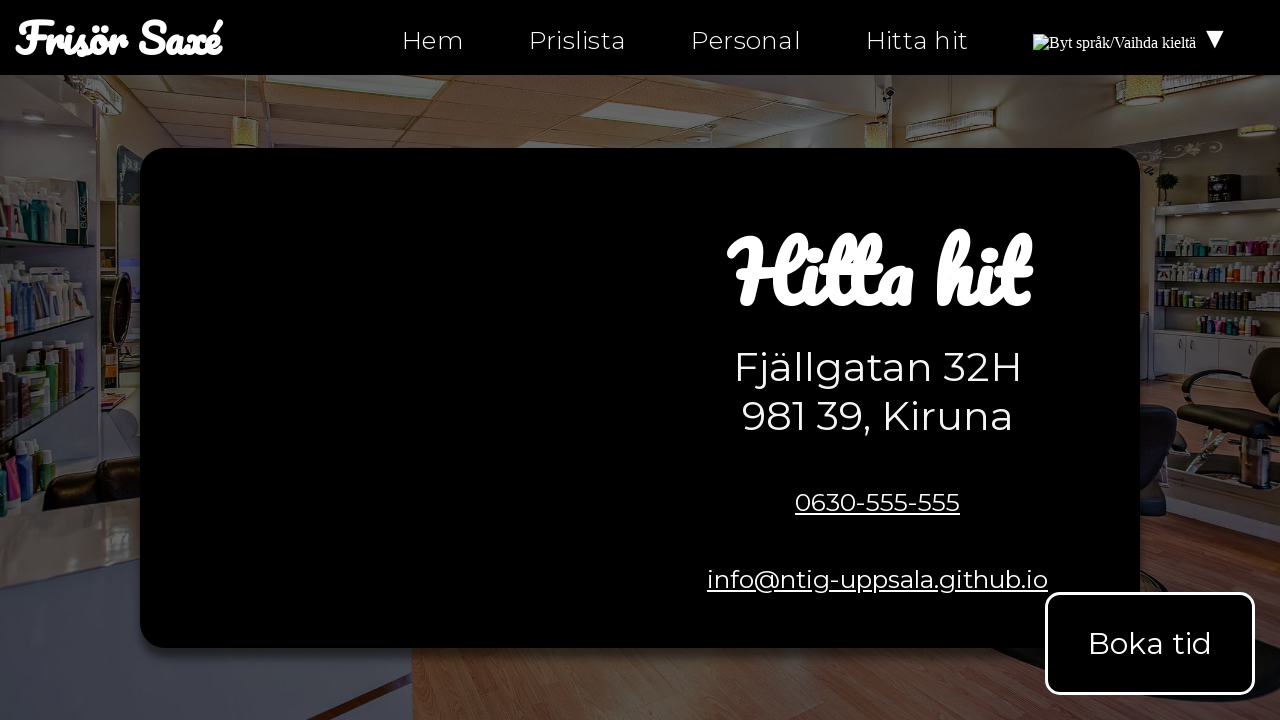

Retrieved all navigation links from hitta-hit.html
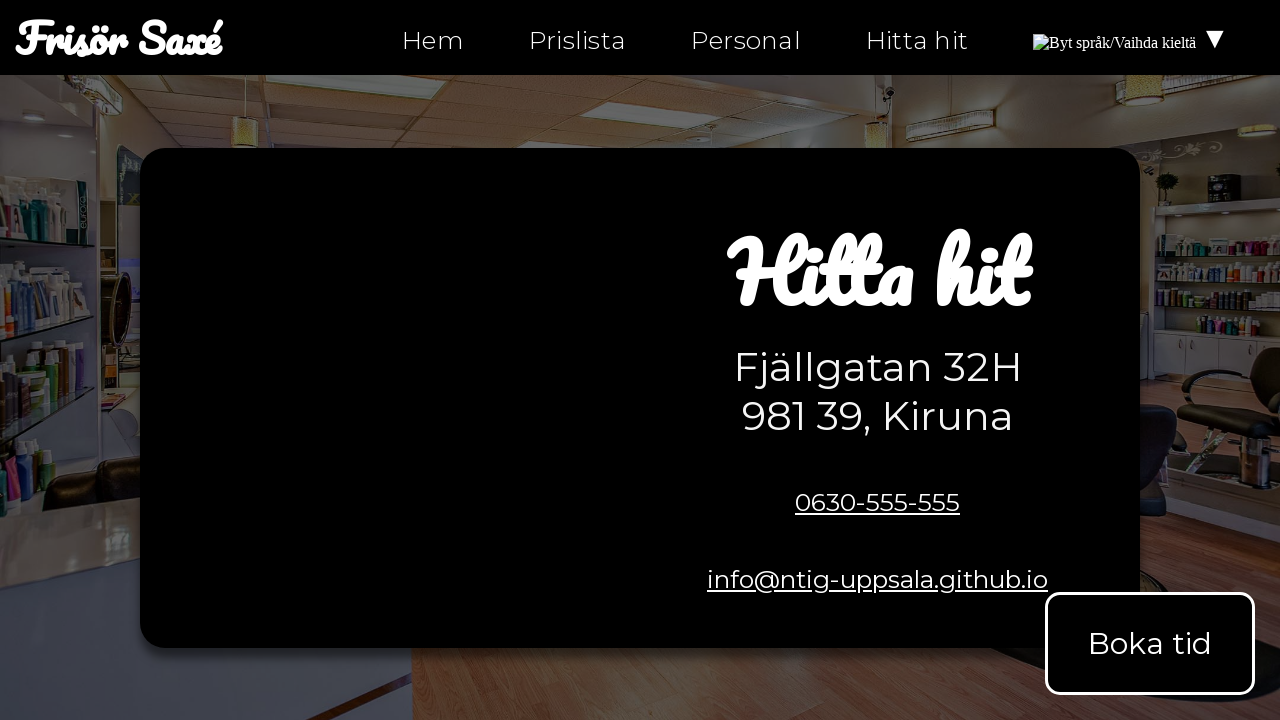

Extracted link hrefs from navigation on hitta-hit.html: ['index.html', 'index.html', 'index.html#products', 'personal.html', 'hitta-hit.html', 'hitta-hit.html', 'hitta-hit-fi.html']
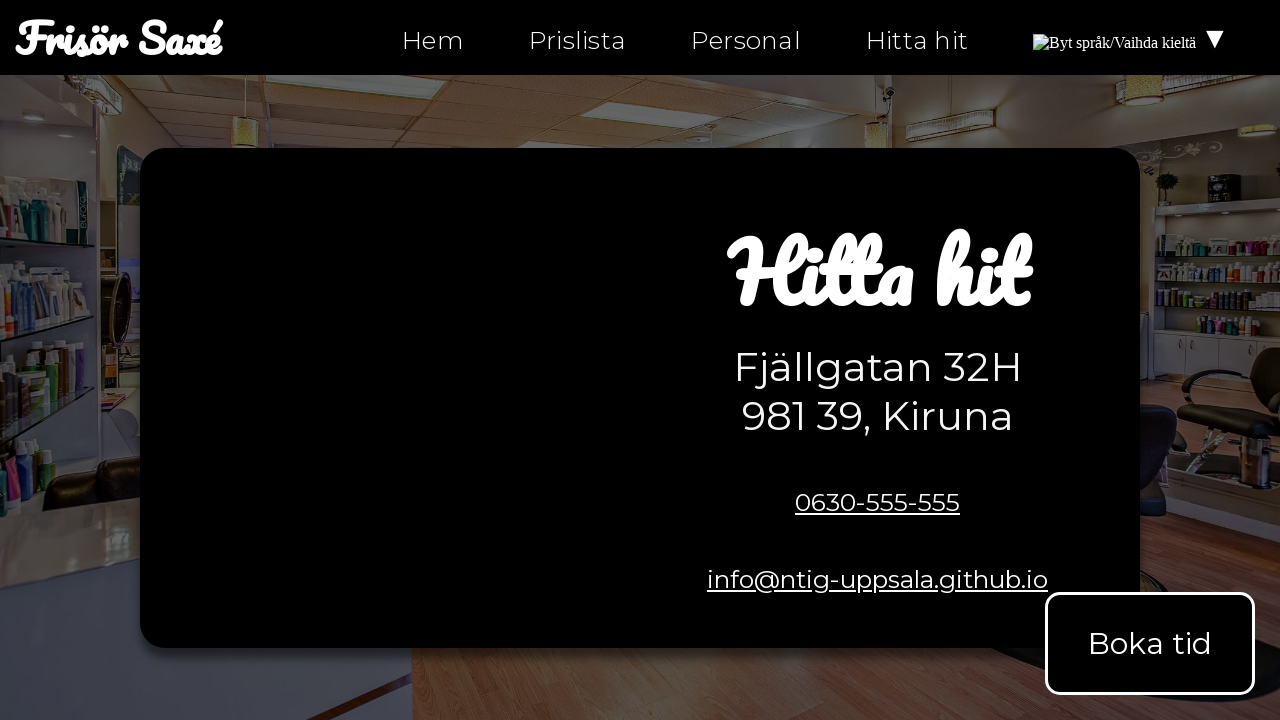

Verified index.html exists in navigation on hitta-hit.html
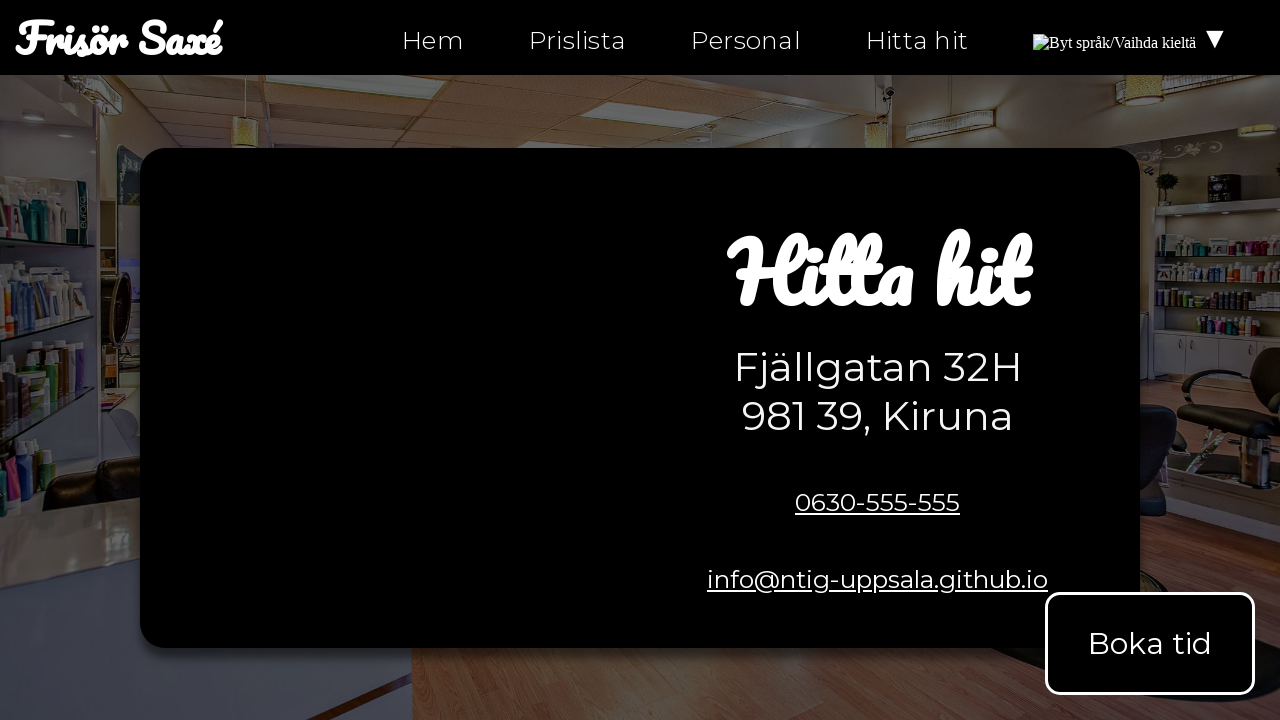

Verified hitta-hit.html exists in navigation on hitta-hit.html
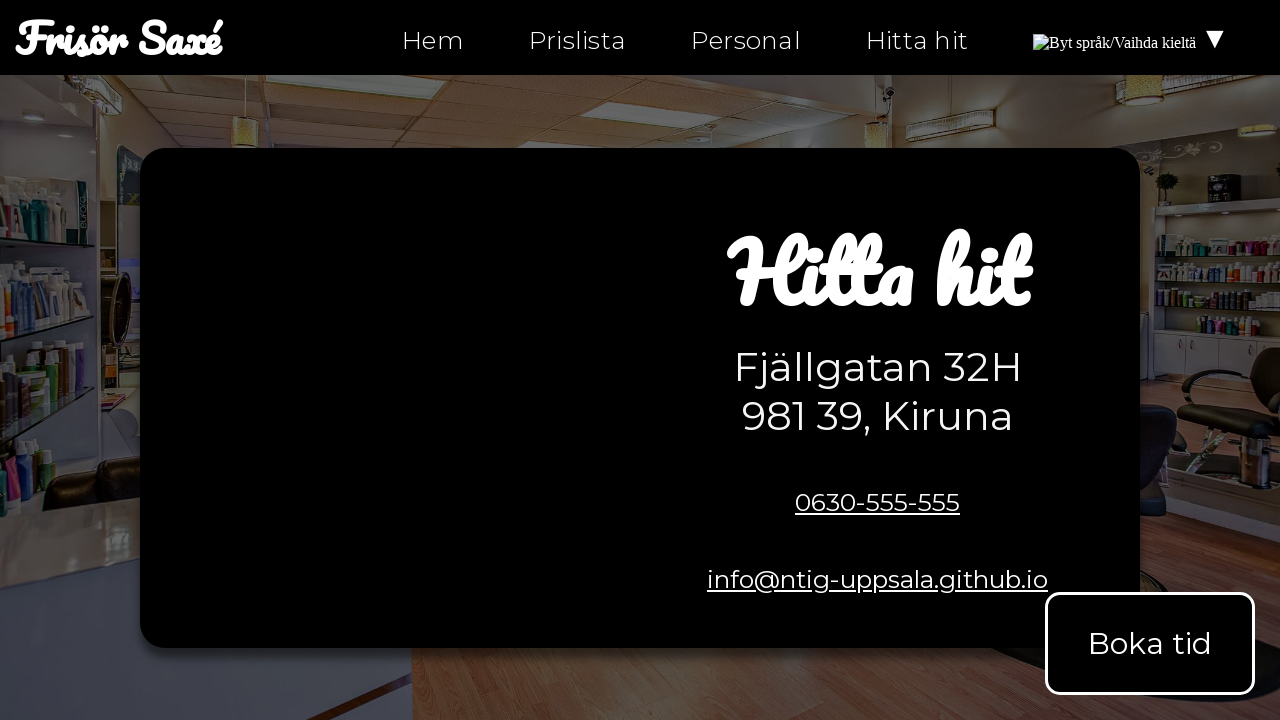

Verified personal.html exists in navigation on hitta-hit.html
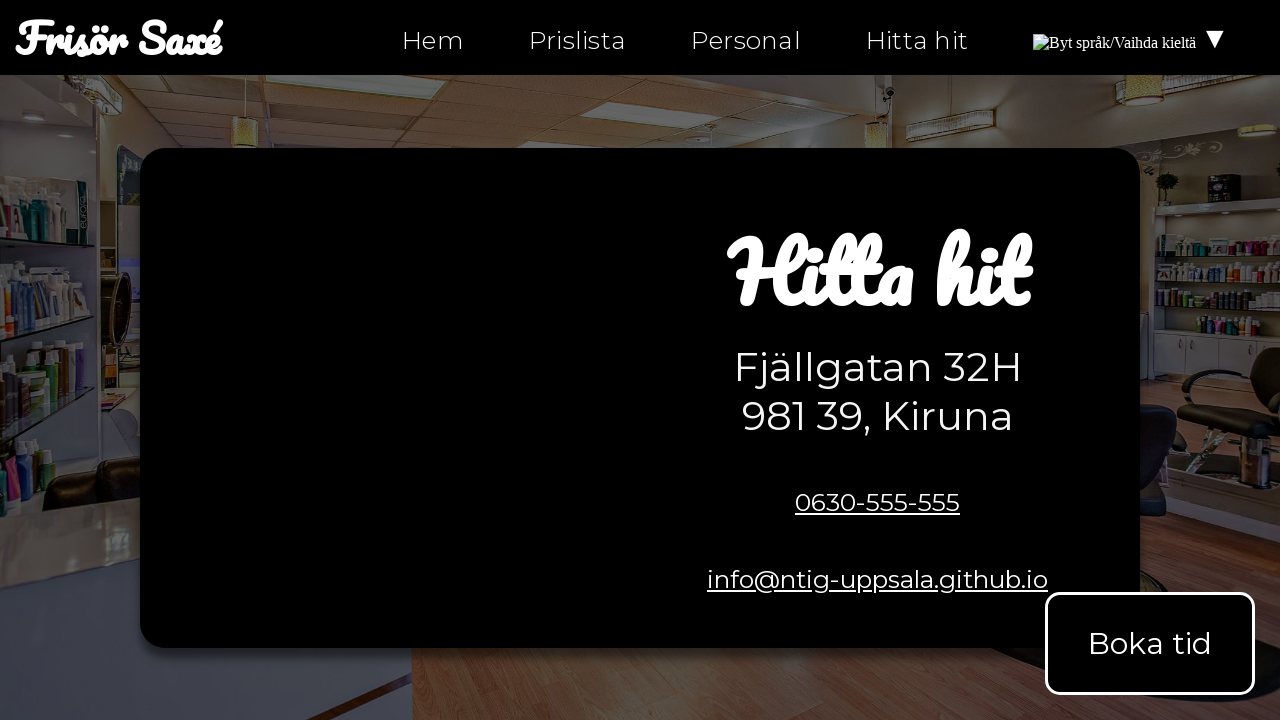

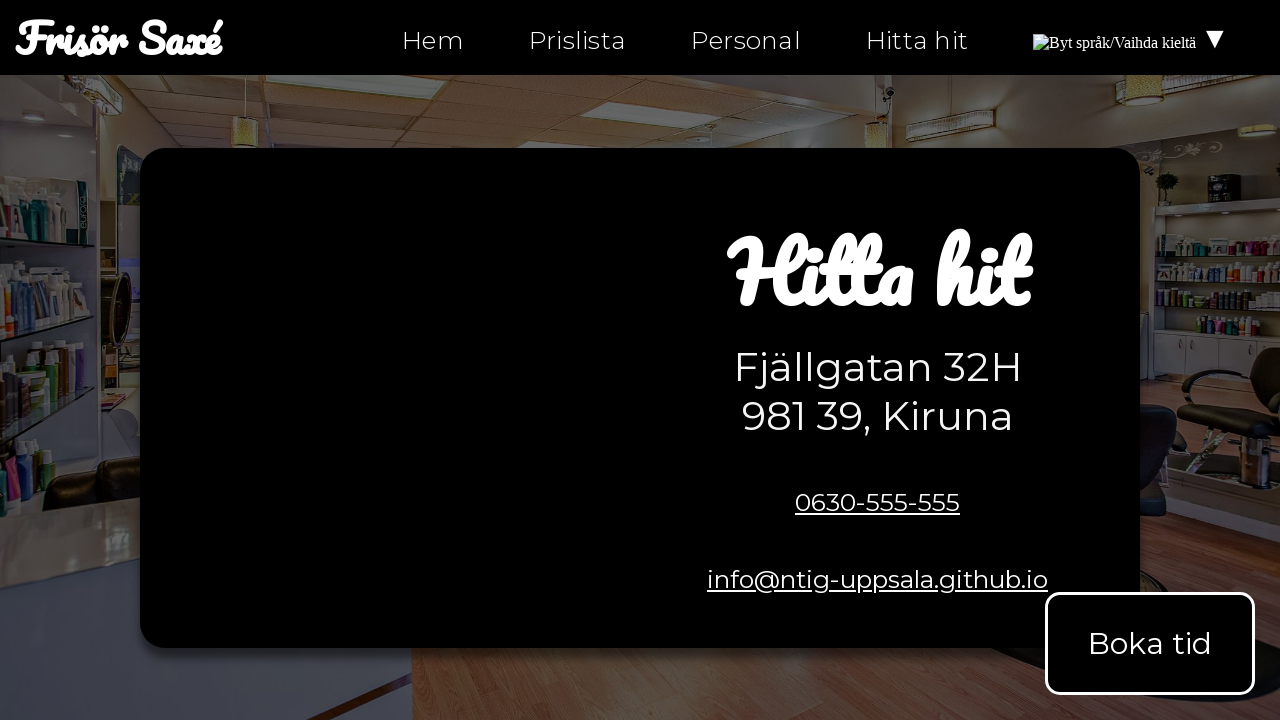